Tests that edits are saved when the input loses focus (blur event)

Starting URL: https://demo.playwright.dev/todomvc

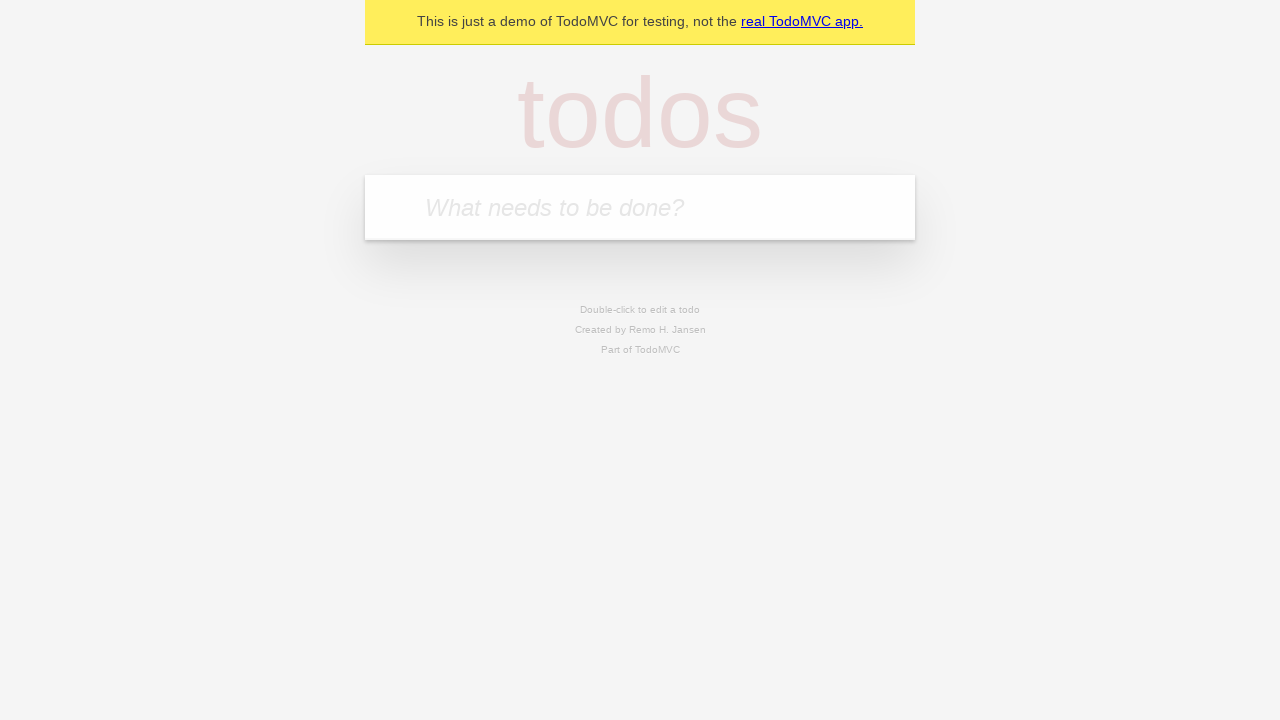

Filled todo input with 'buy some cheese' on internal:attr=[placeholder="What needs to be done?"i]
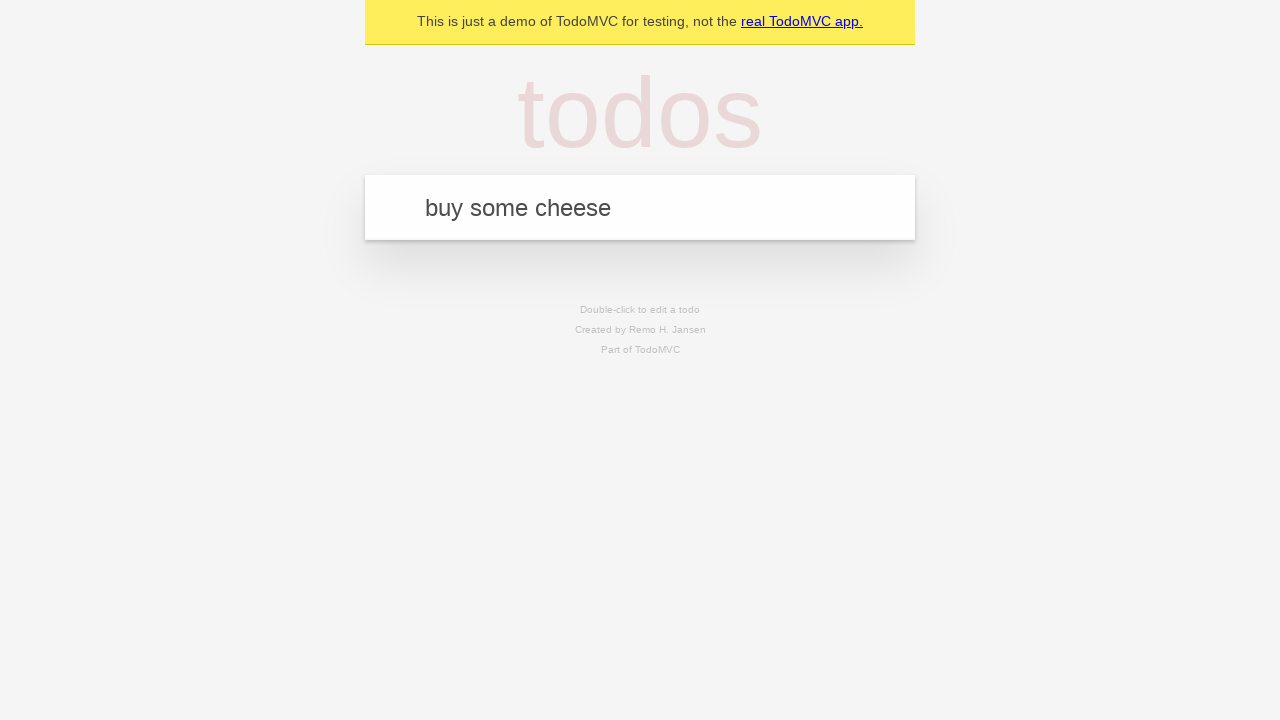

Pressed Enter to create first todo on internal:attr=[placeholder="What needs to be done?"i]
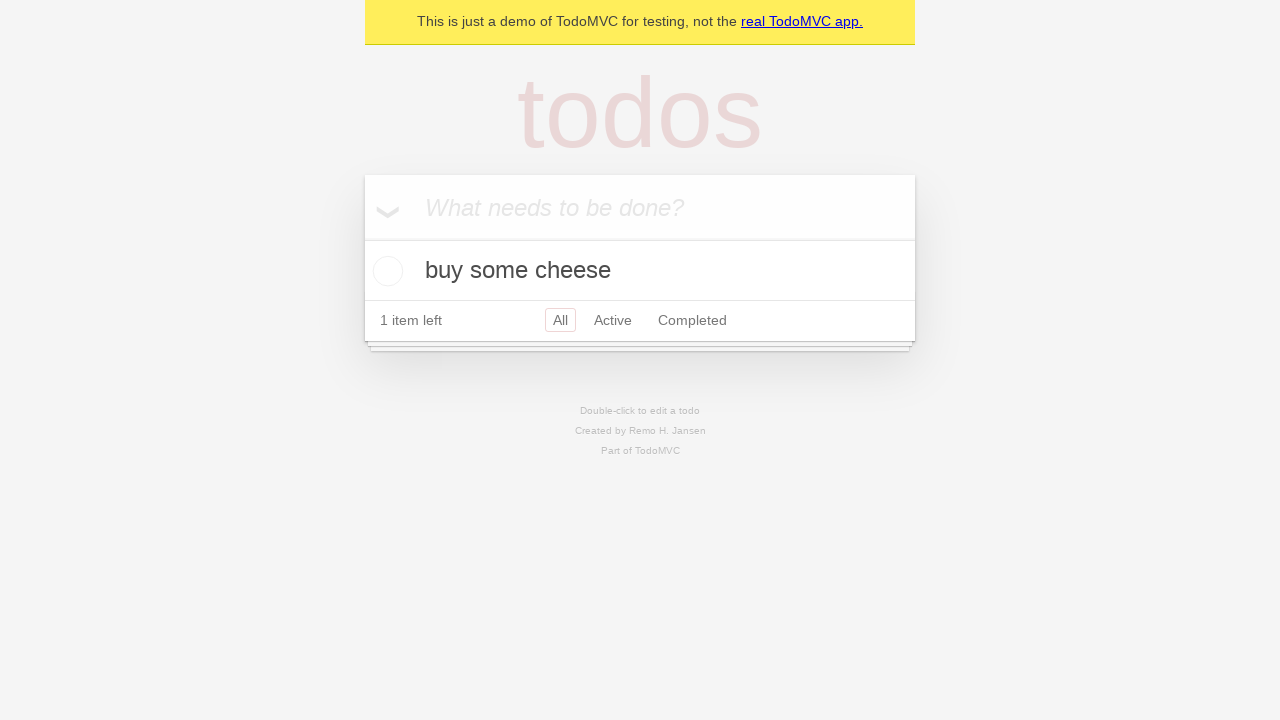

Filled todo input with 'feed the cat' on internal:attr=[placeholder="What needs to be done?"i]
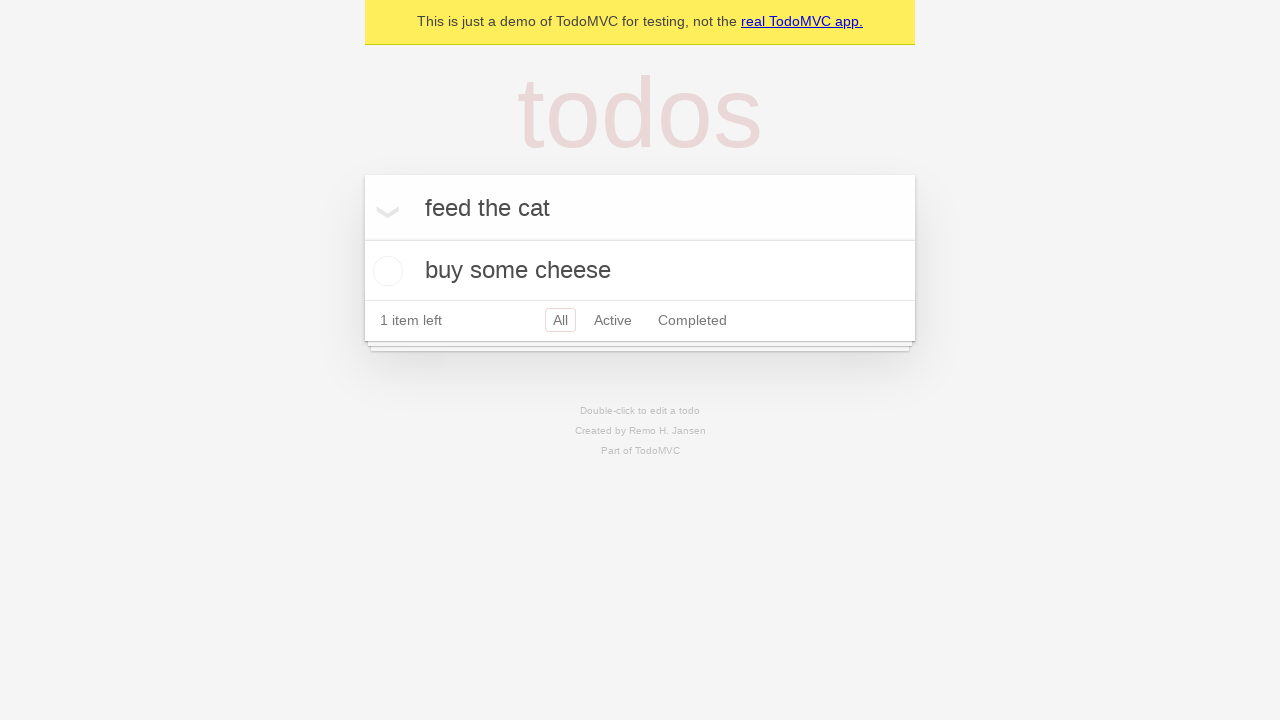

Pressed Enter to create second todo on internal:attr=[placeholder="What needs to be done?"i]
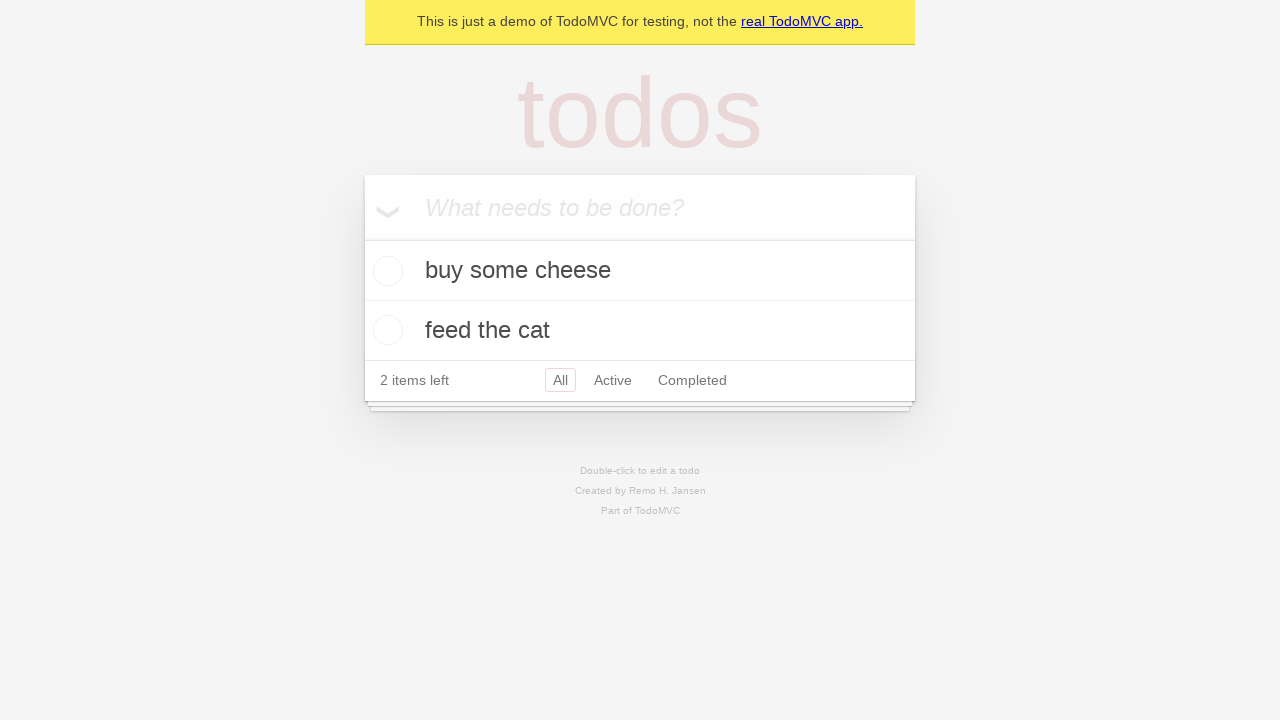

Filled todo input with 'book a doctors appointment' on internal:attr=[placeholder="What needs to be done?"i]
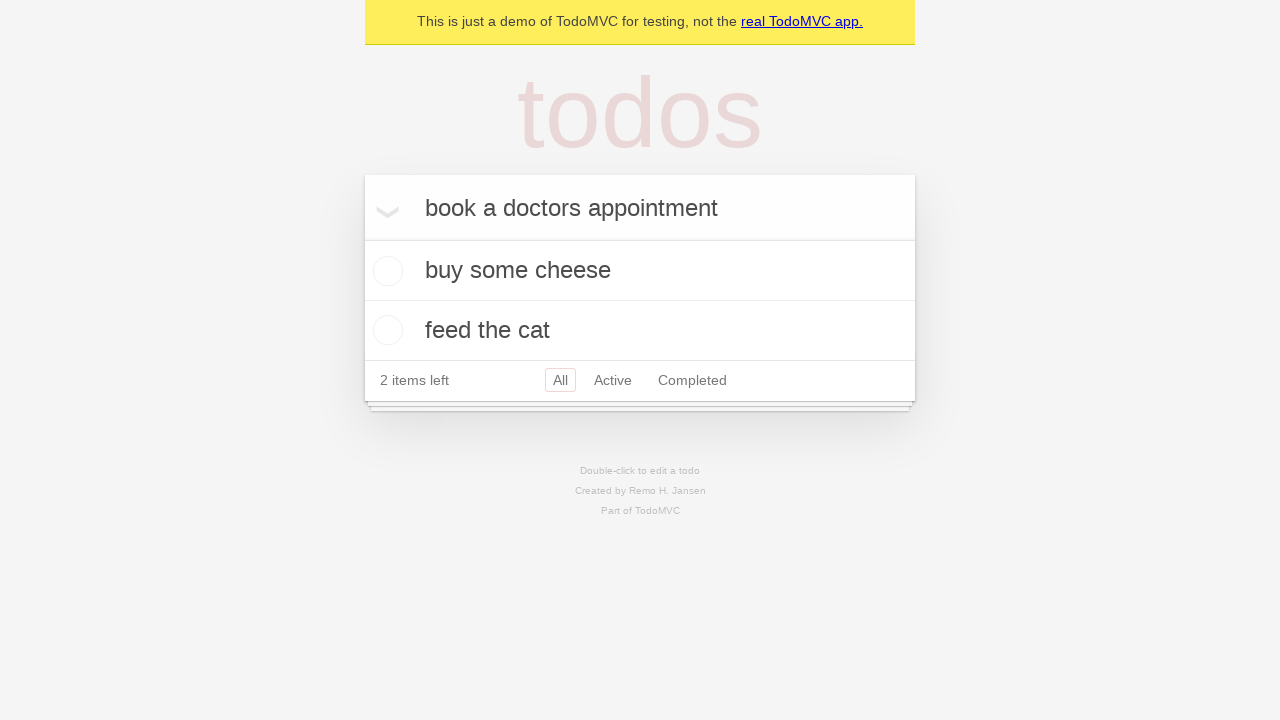

Pressed Enter to create third todo on internal:attr=[placeholder="What needs to be done?"i]
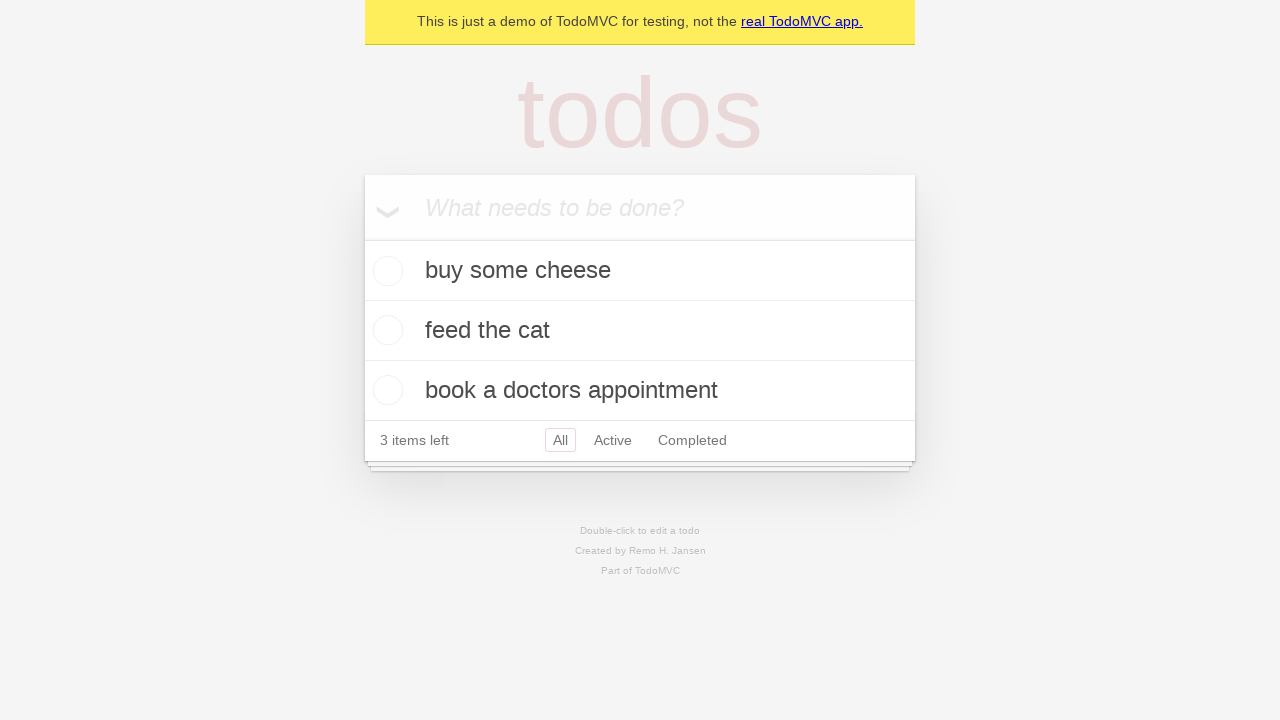

Double-clicked second todo to enter edit mode at (640, 331) on internal:testid=[data-testid="todo-item"s] >> nth=1
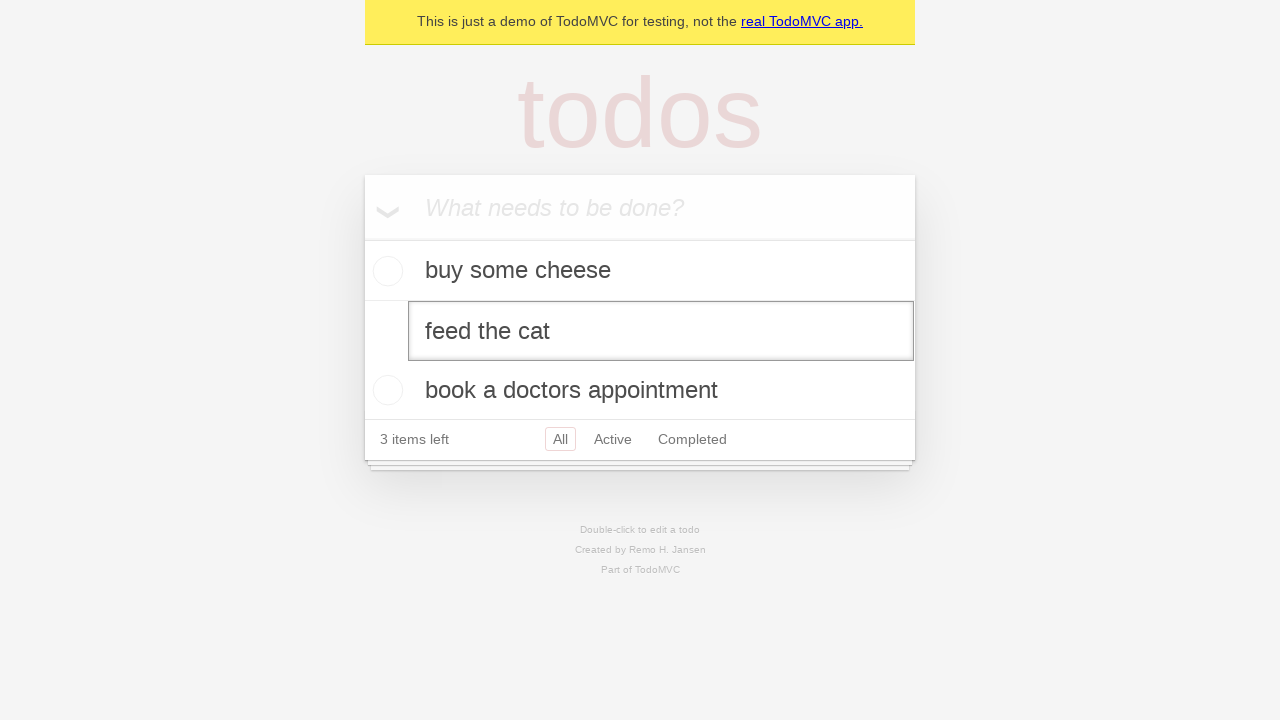

Changed todo text to 'buy some sausages' on internal:testid=[data-testid="todo-item"s] >> nth=1 >> internal:role=textbox[nam
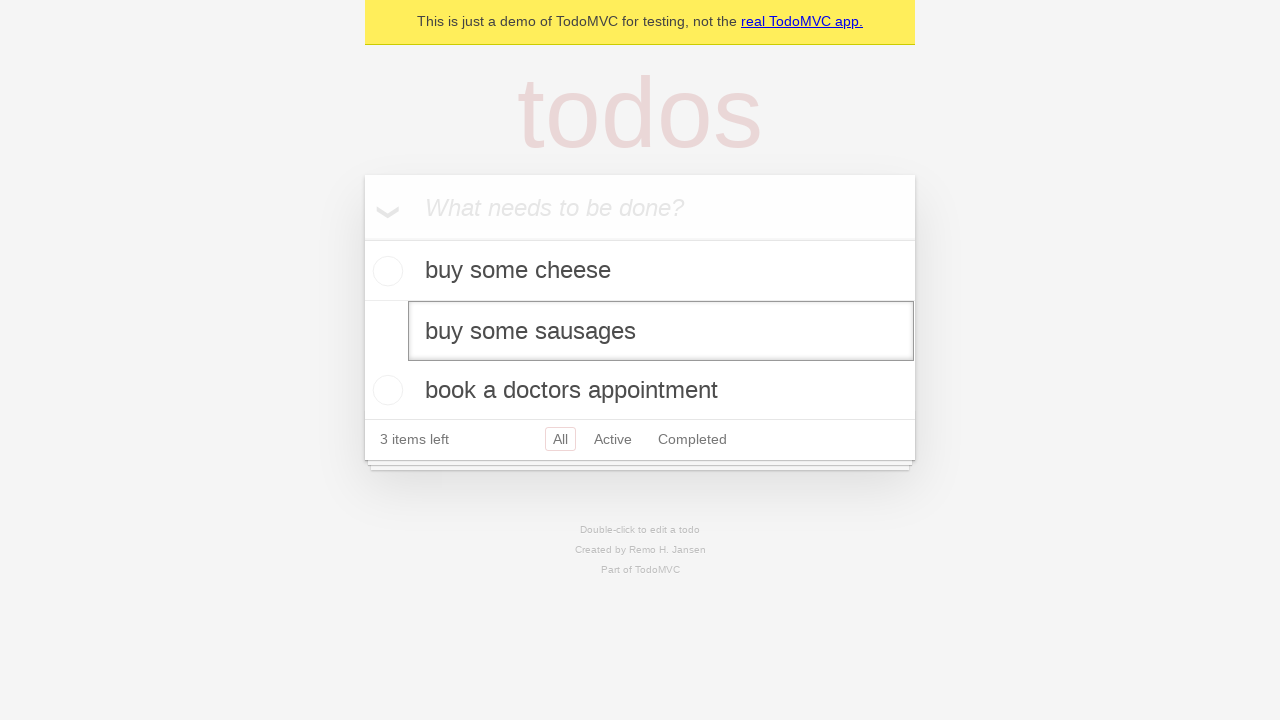

Triggered blur event on edit textbox to save changes
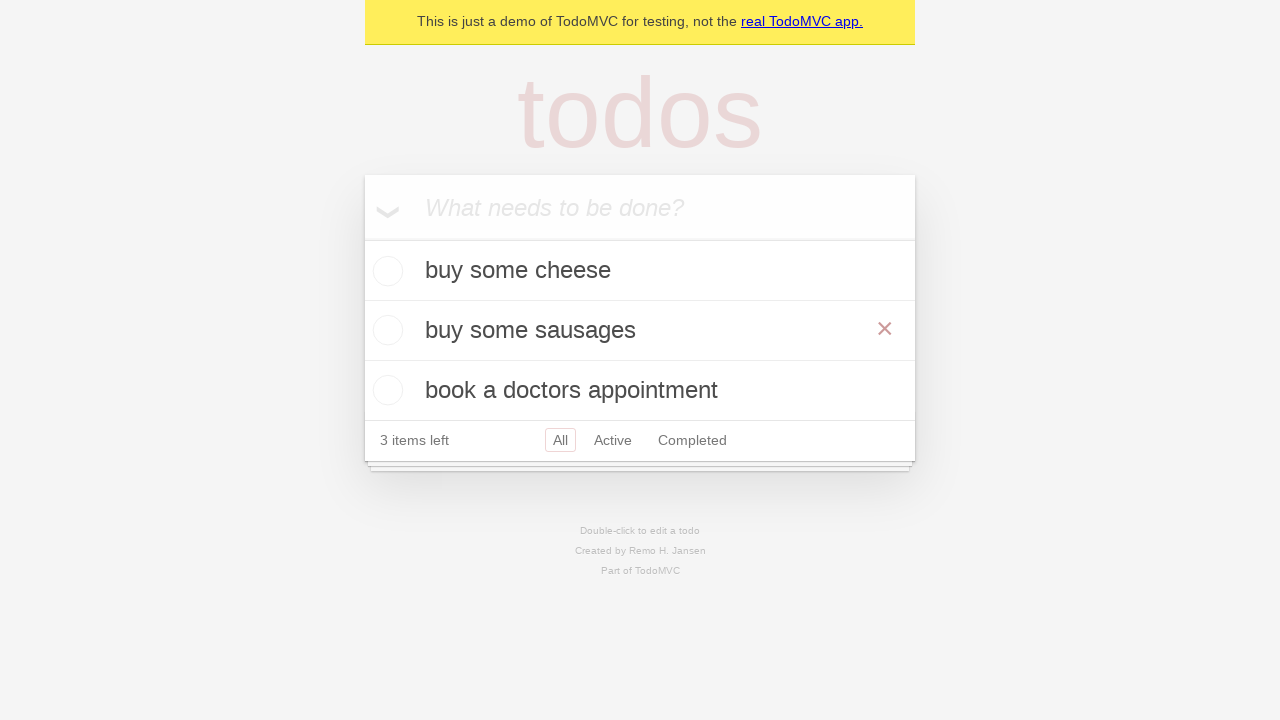

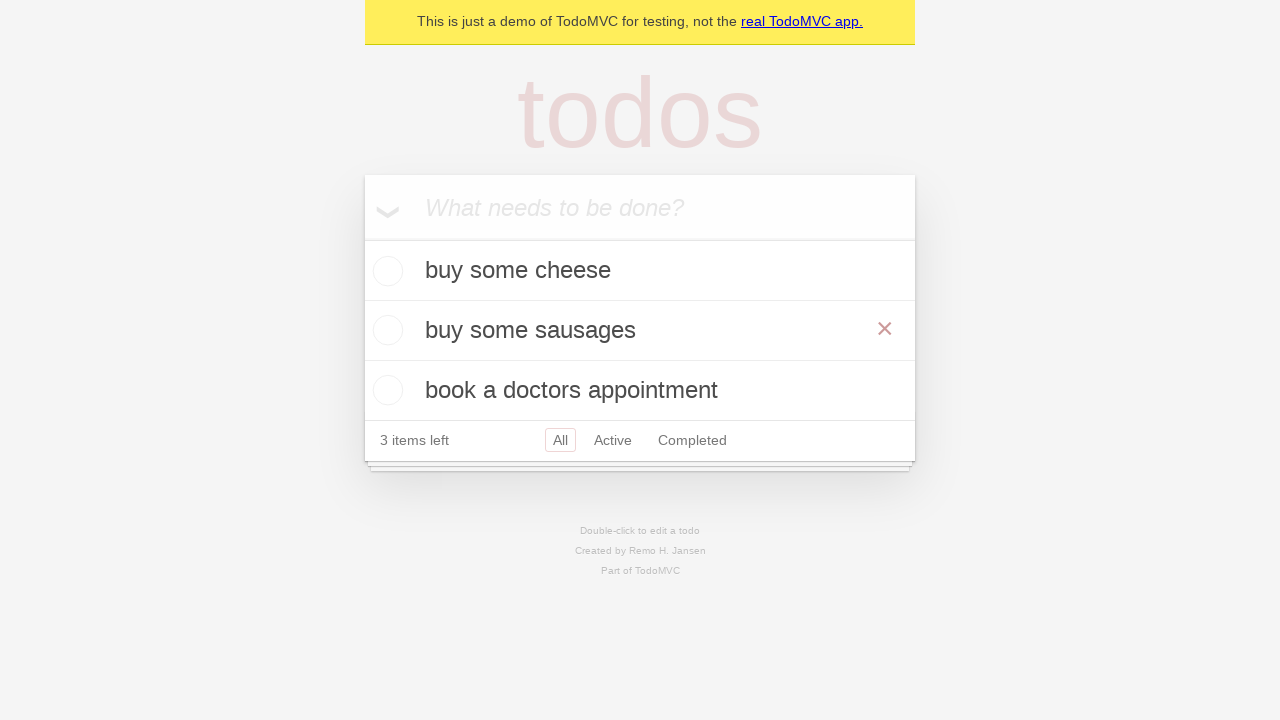